Tests the dynamic loading functionality by clicking the START button and verifying that "Hello World!" text appears after the loading completes.

Starting URL: https://the-internet.herokuapp.com/dynamic_loading/1

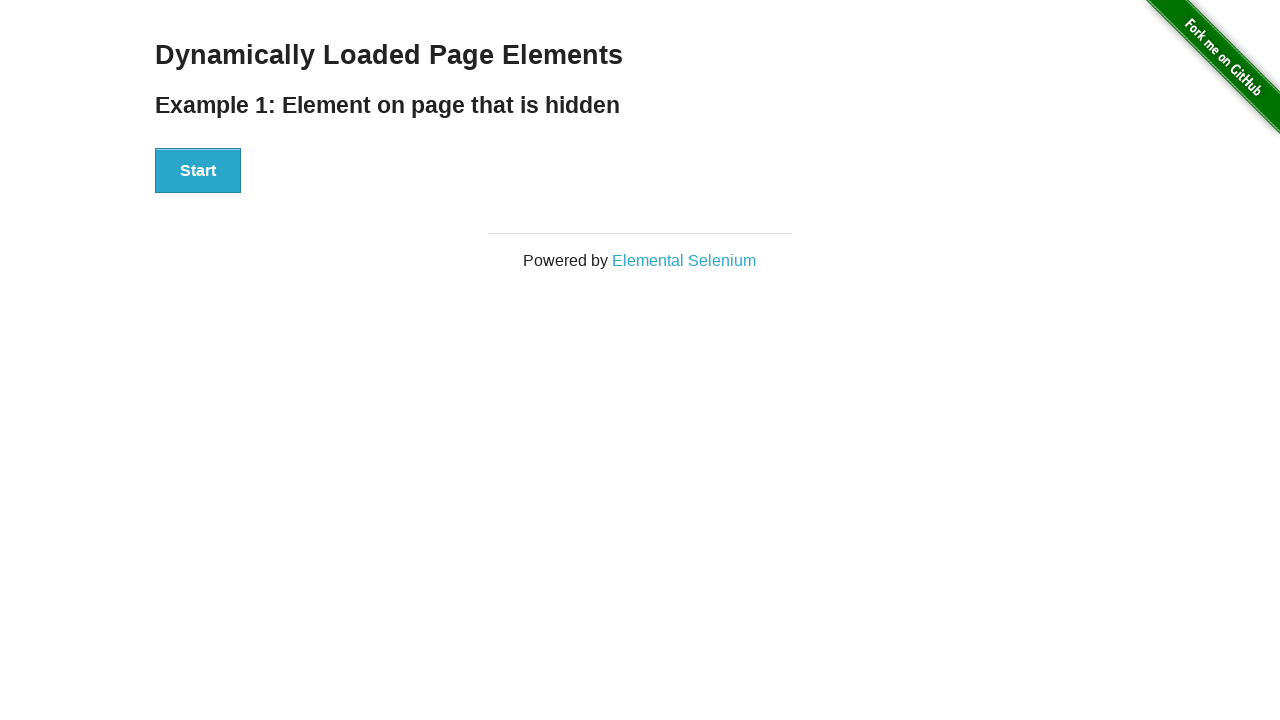

Clicked START button to trigger dynamic loading at (198, 171) on button:has-text('Start')
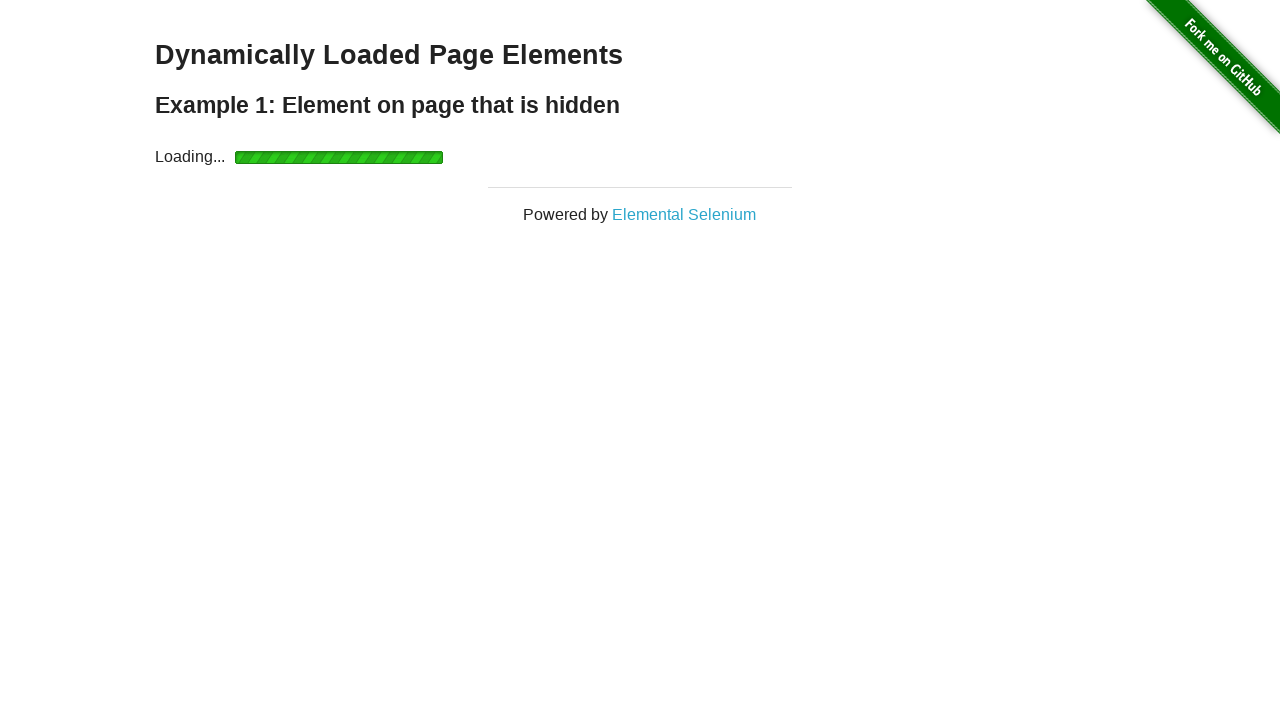

Verified that 'Hello World!' text appeared after loading completed
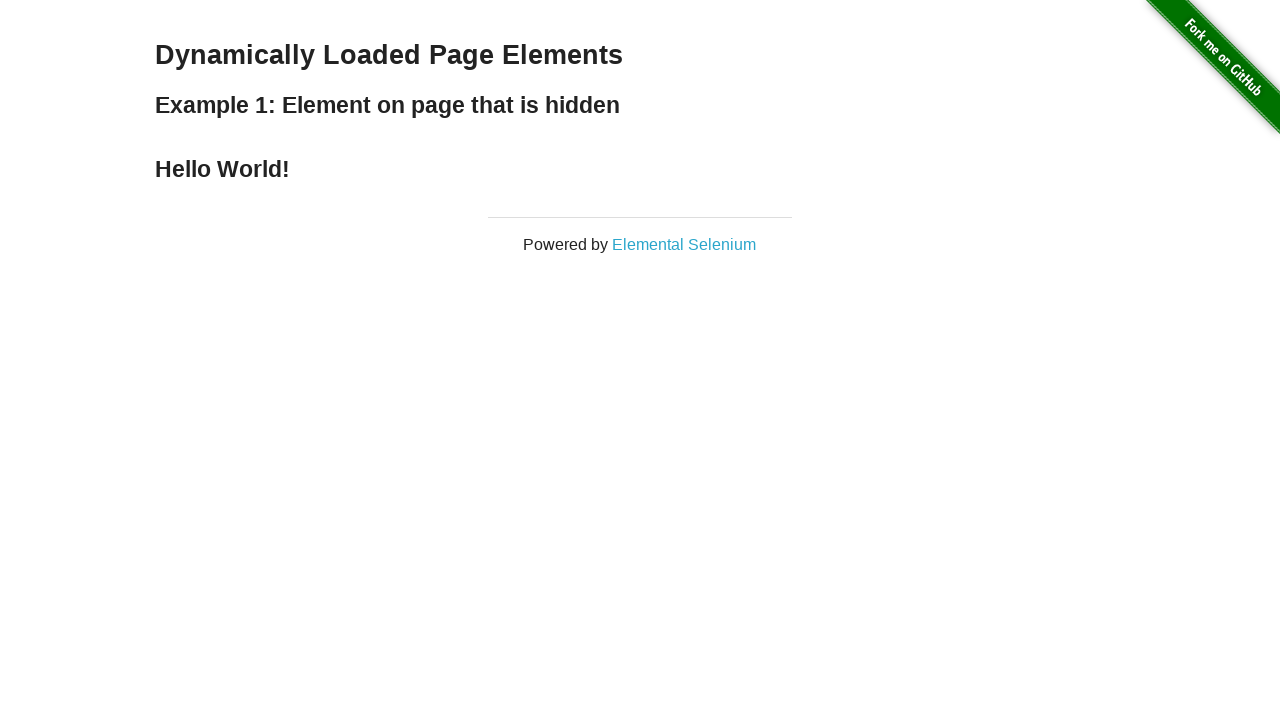

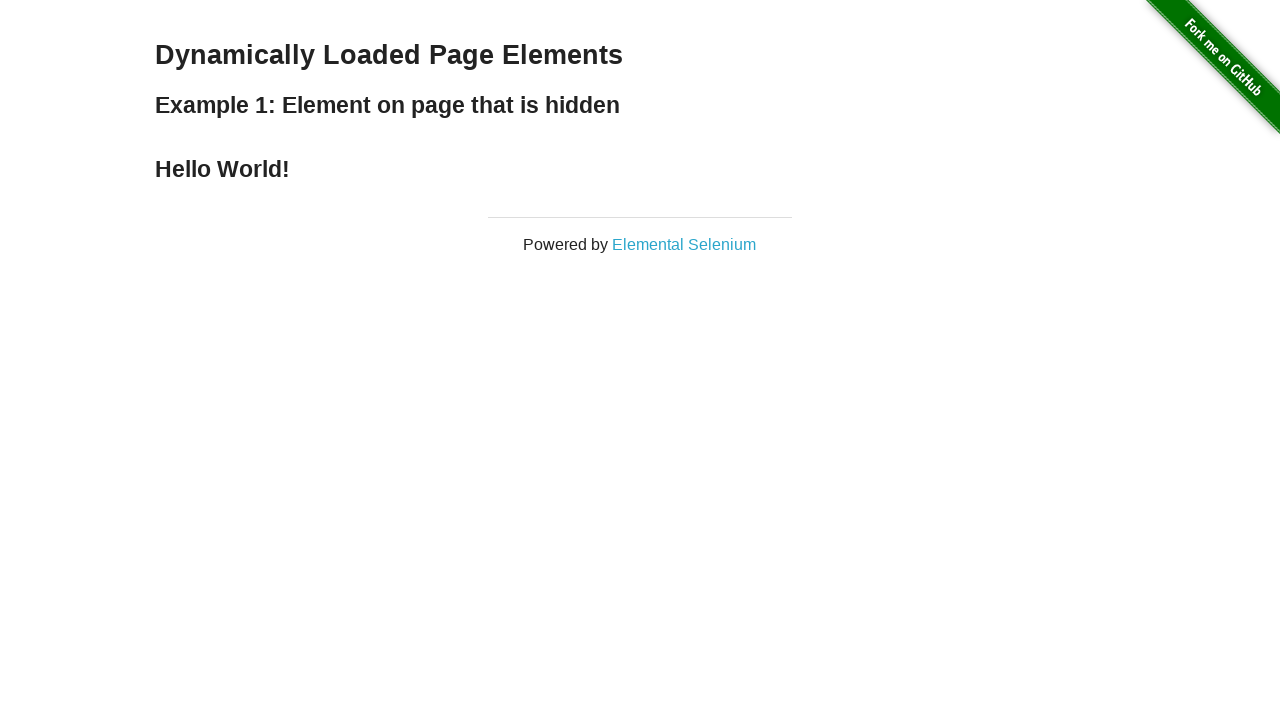